Navigates to the Applitools demo FramesTestPage and types text into an input field

Starting URL: https://applitools.github.io/demo/TestPages/FramesTestPage/

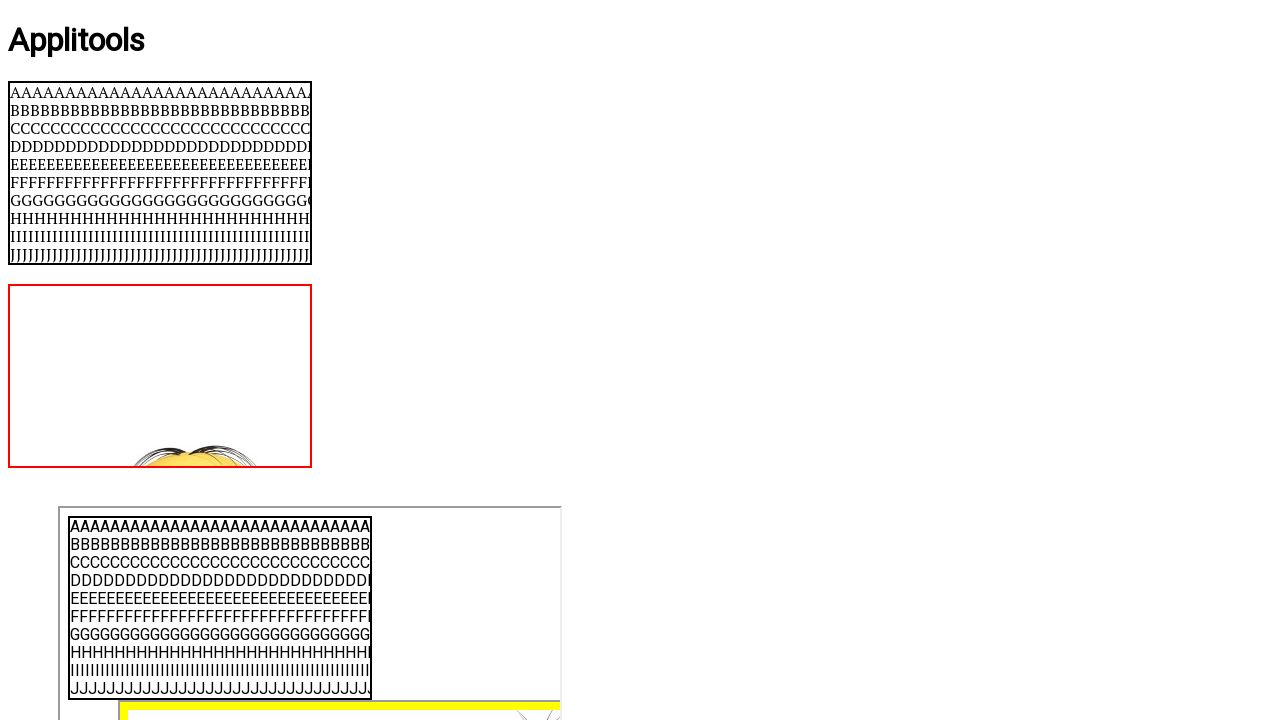

Filled input field with 'My Input' on body > input[type='text']
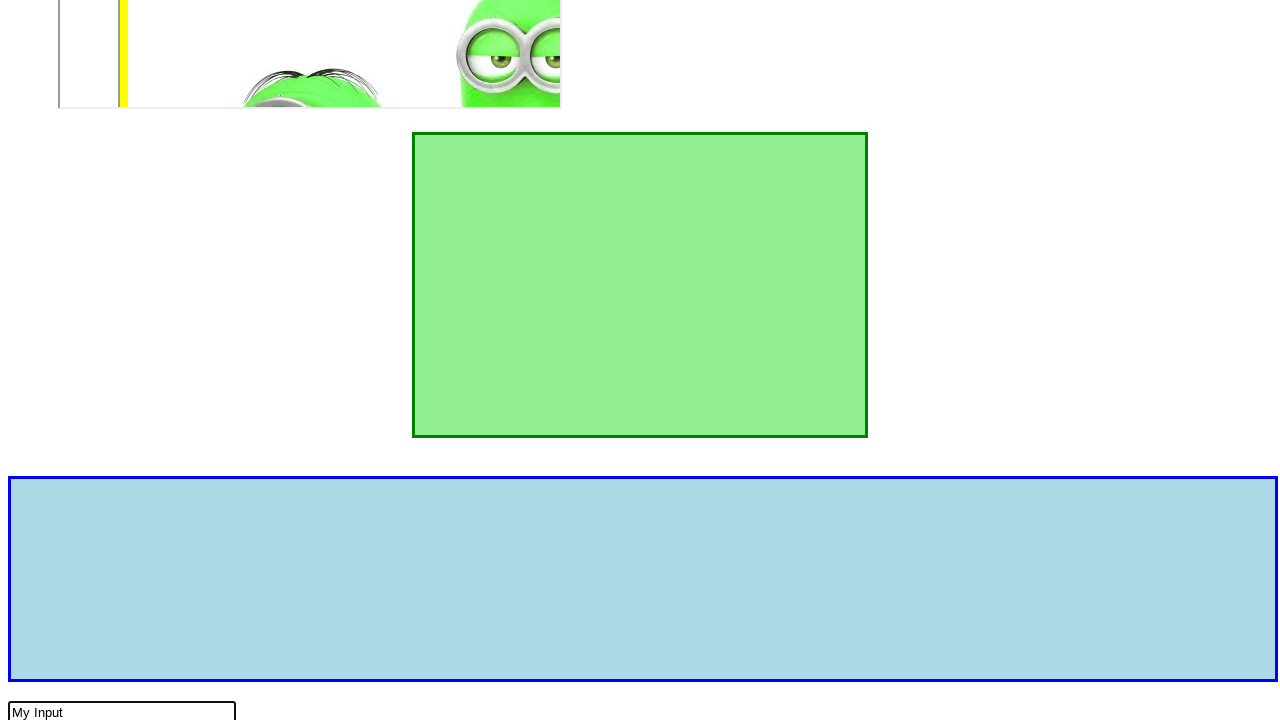

Confirmed input field is present and filled
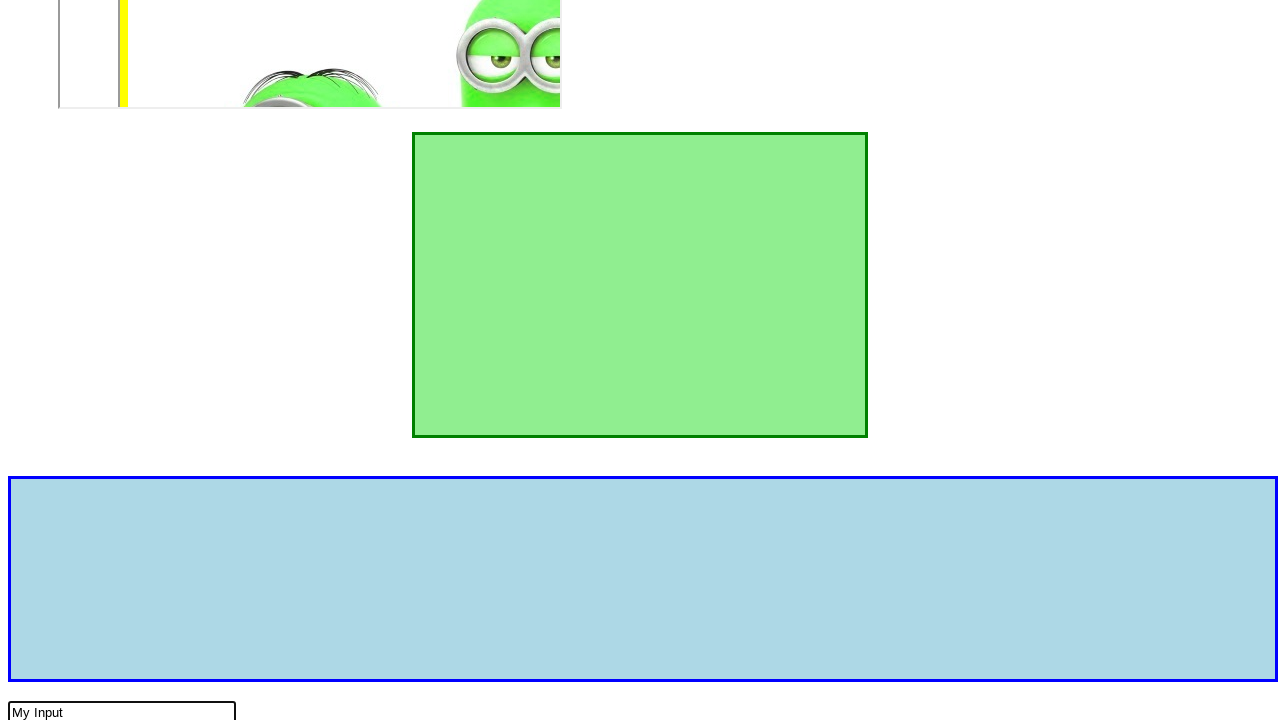

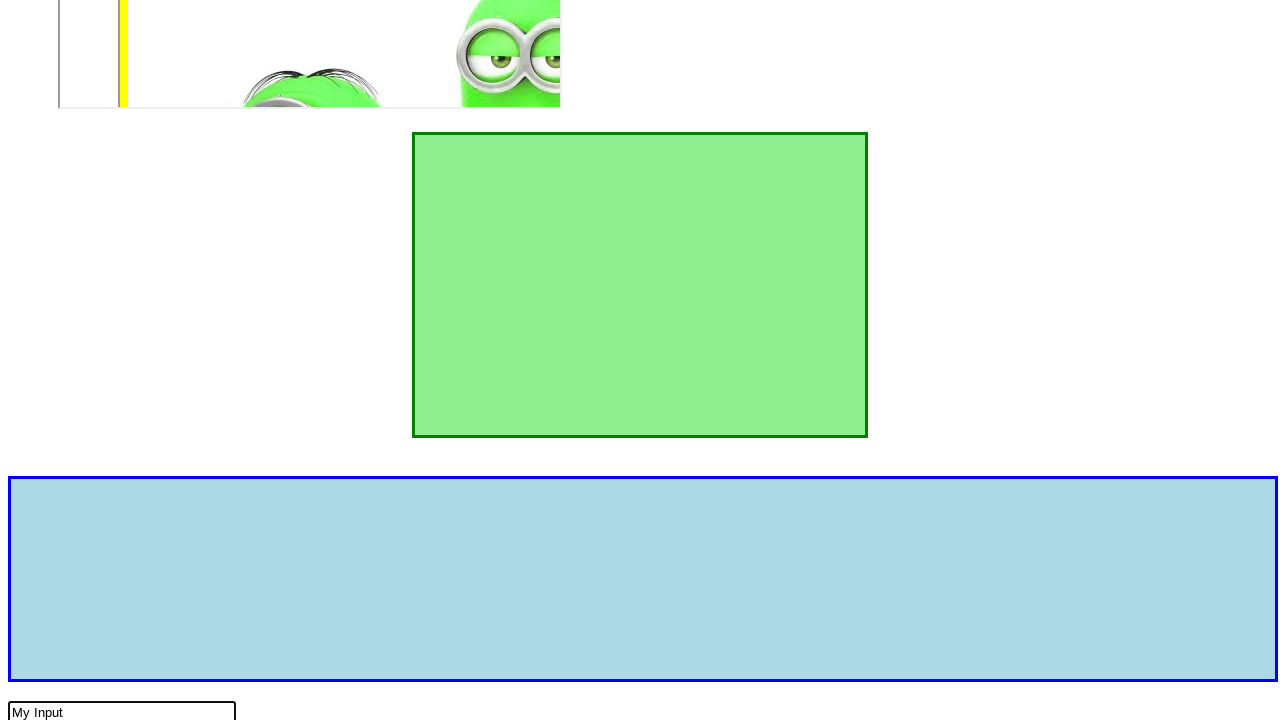